Tests navigation to demoblaze.com and verifies the presence of specific text content on the page

Starting URL: https://www.demoblaze.com/

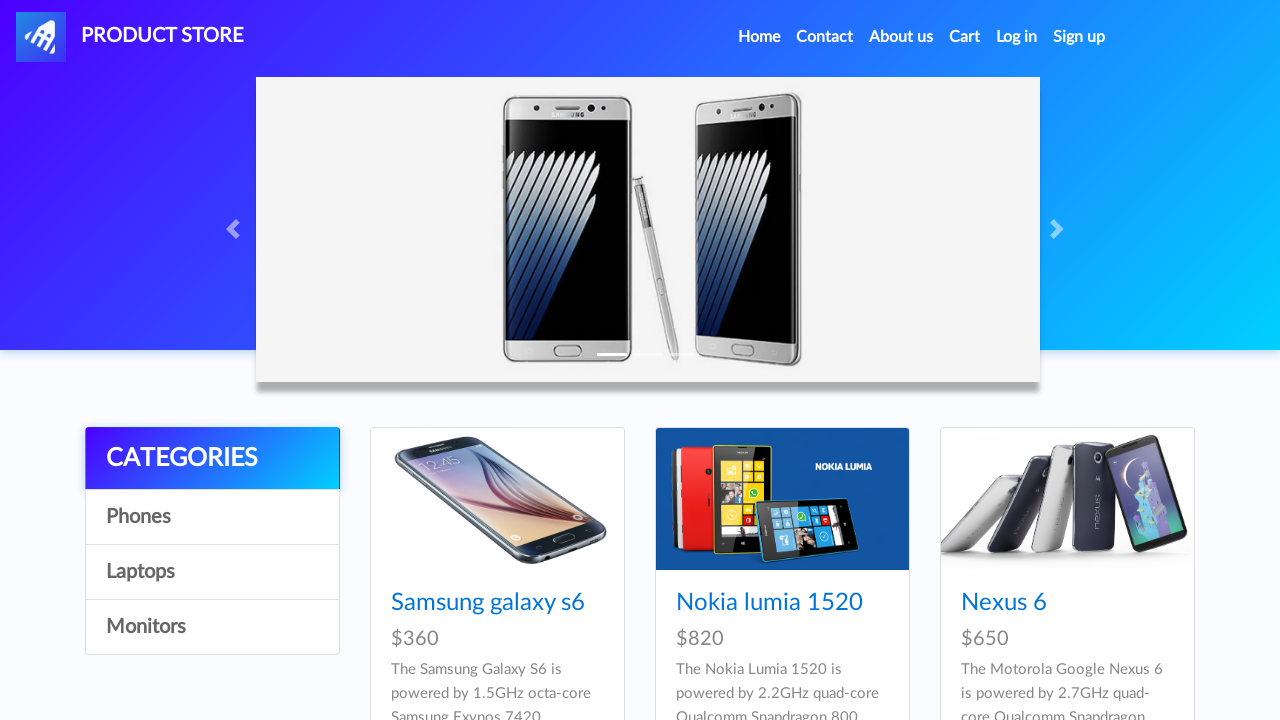

Waited for page content to load - product listings visible
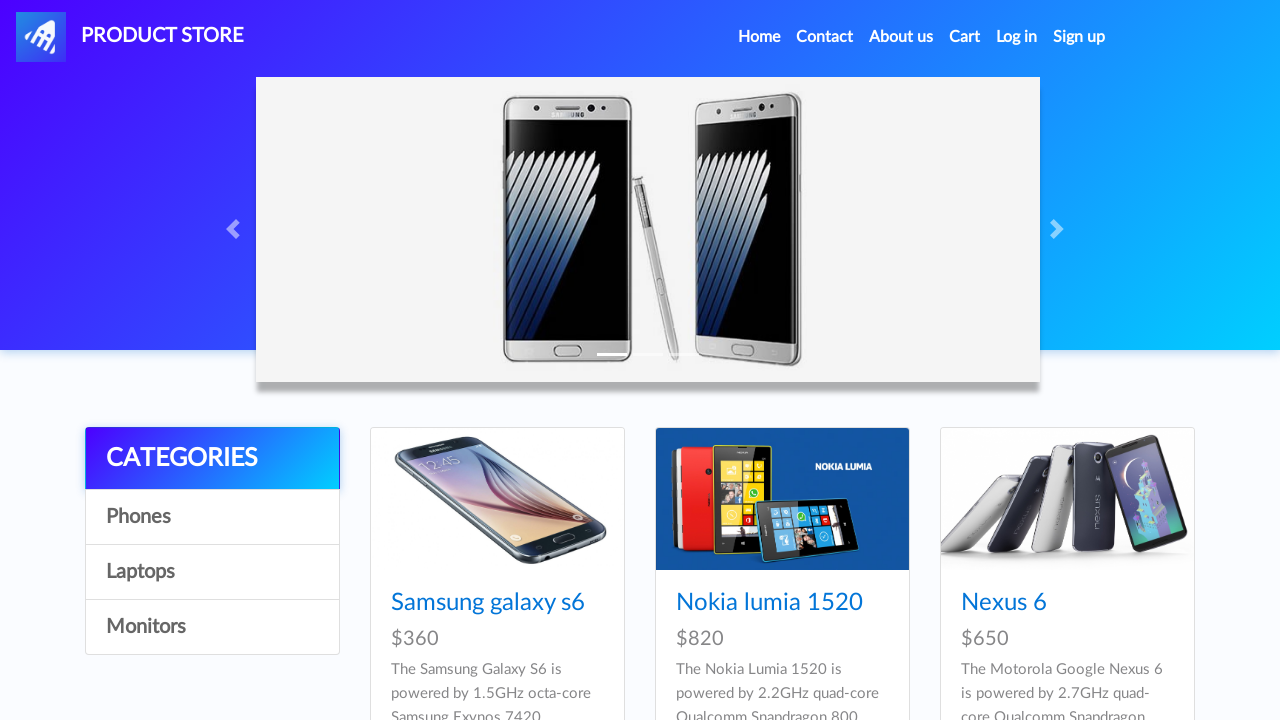

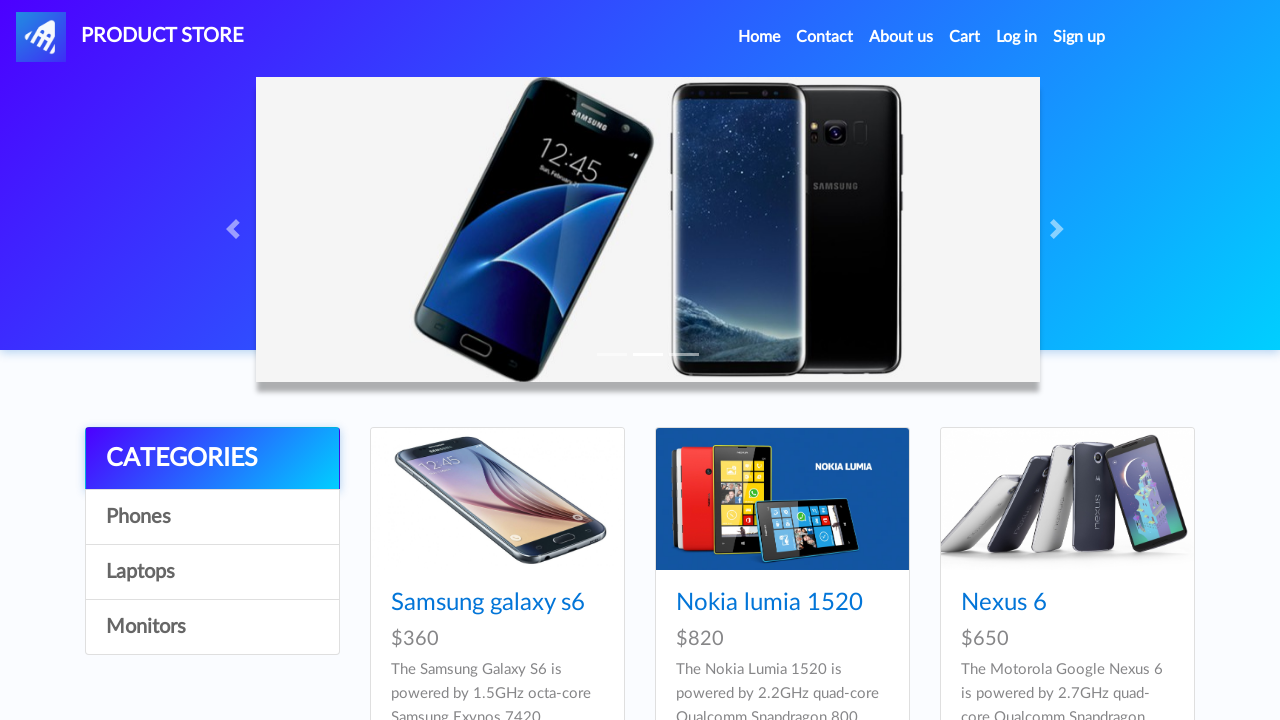